Tests table sorting functionality by clicking on a column header to sort, verifying the sort order is correct, then navigates through pagination to find a specific item ("Rice") in the table.

Starting URL: https://rahulshettyacademy.com/seleniumPractise/#/offers

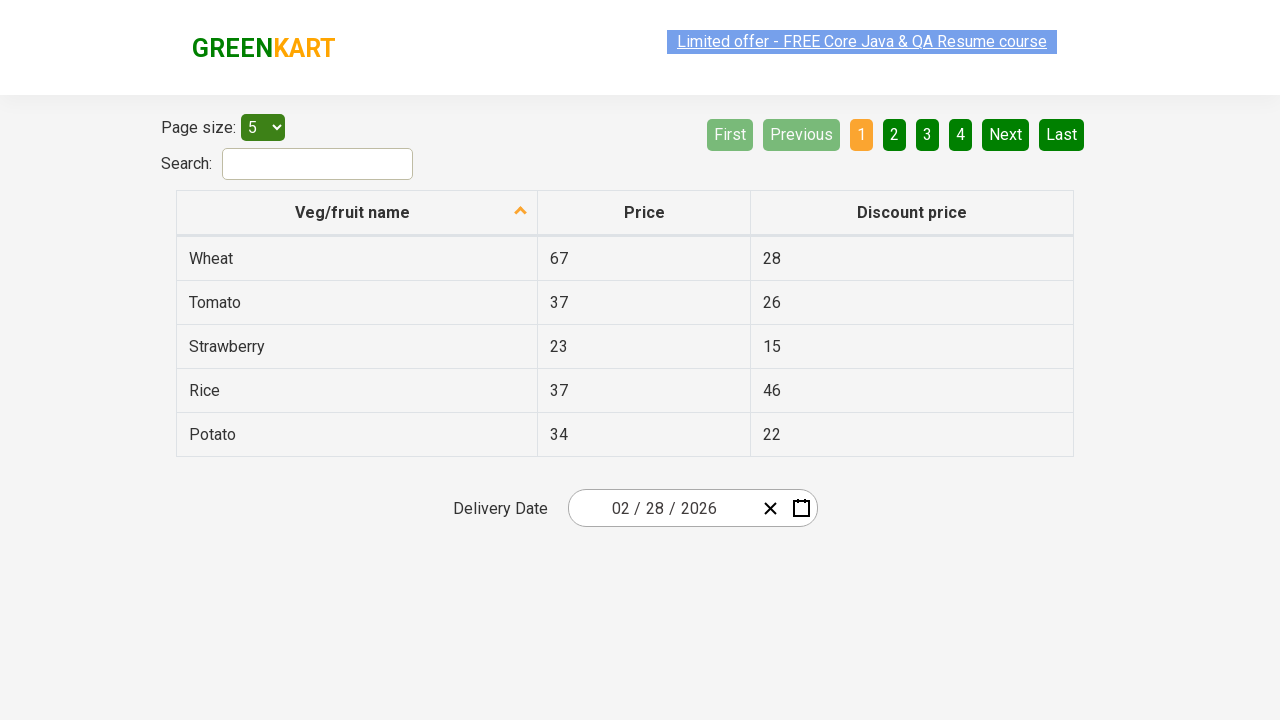

Clicked first column header to trigger sorting at (357, 213) on xpath=//tr/th[1]
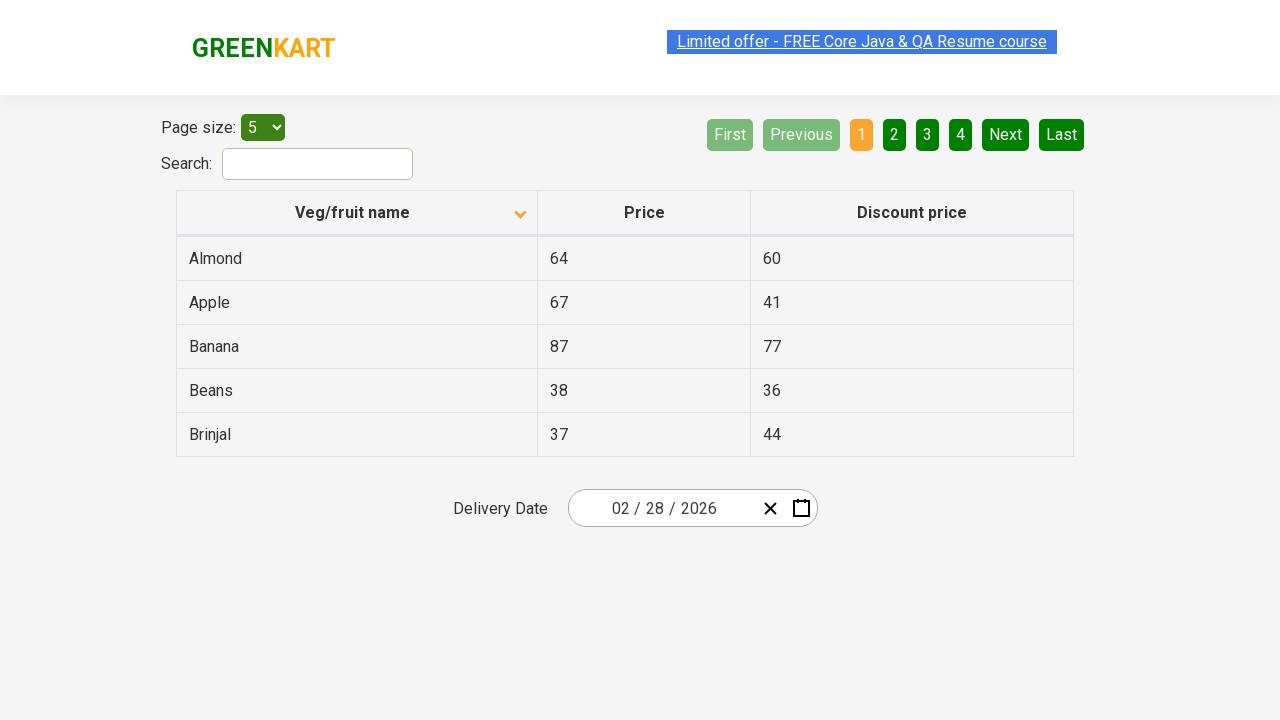

Table rows loaded and ready
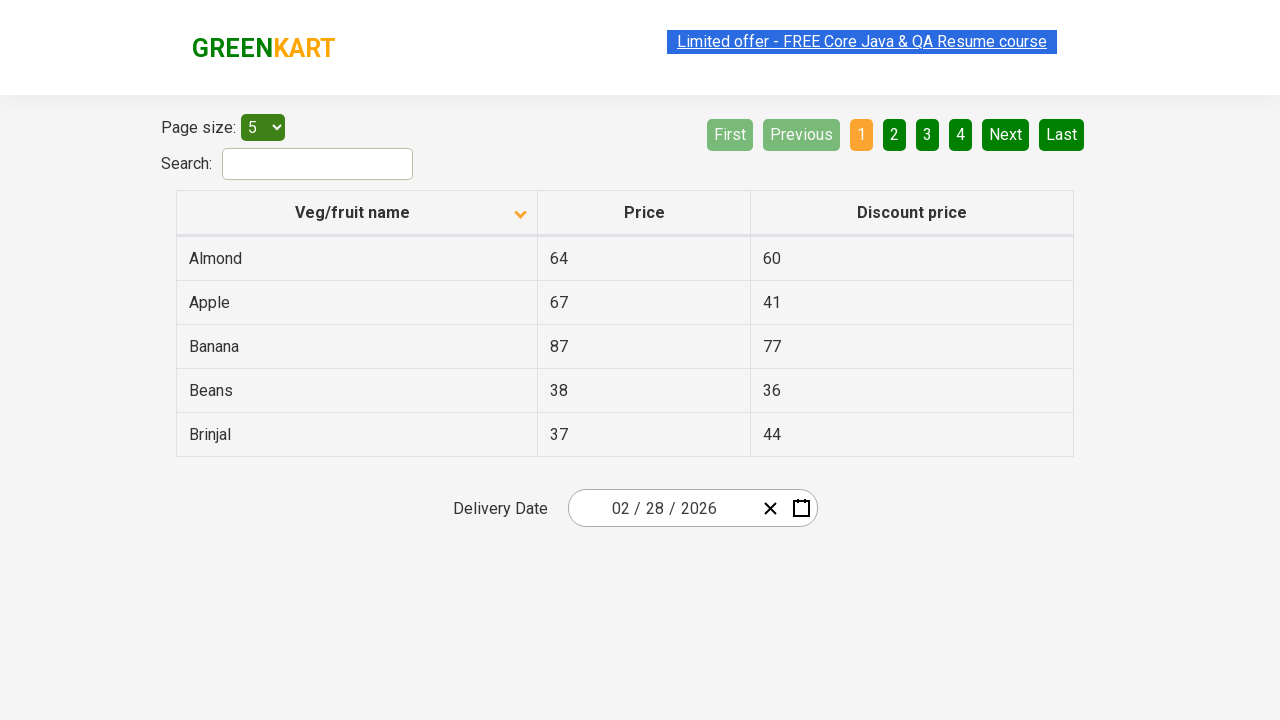

Retrieved all text values from first column
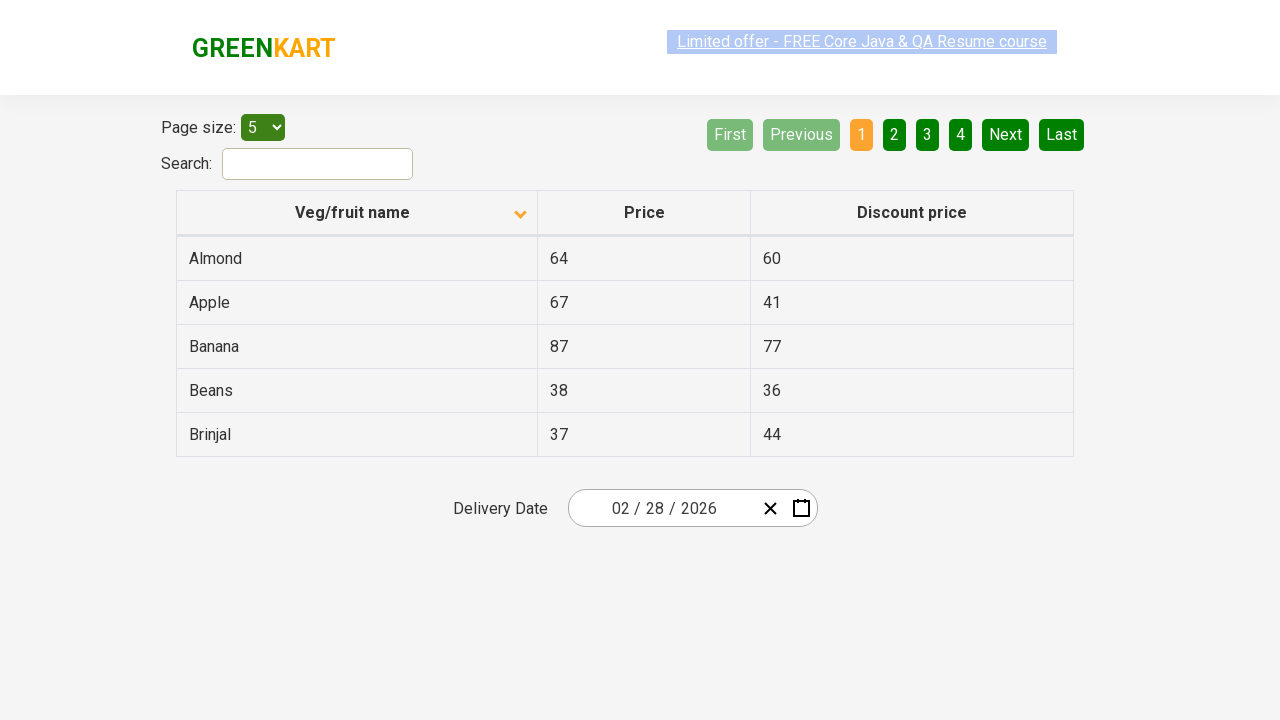

Verified first column is sorted alphabetically
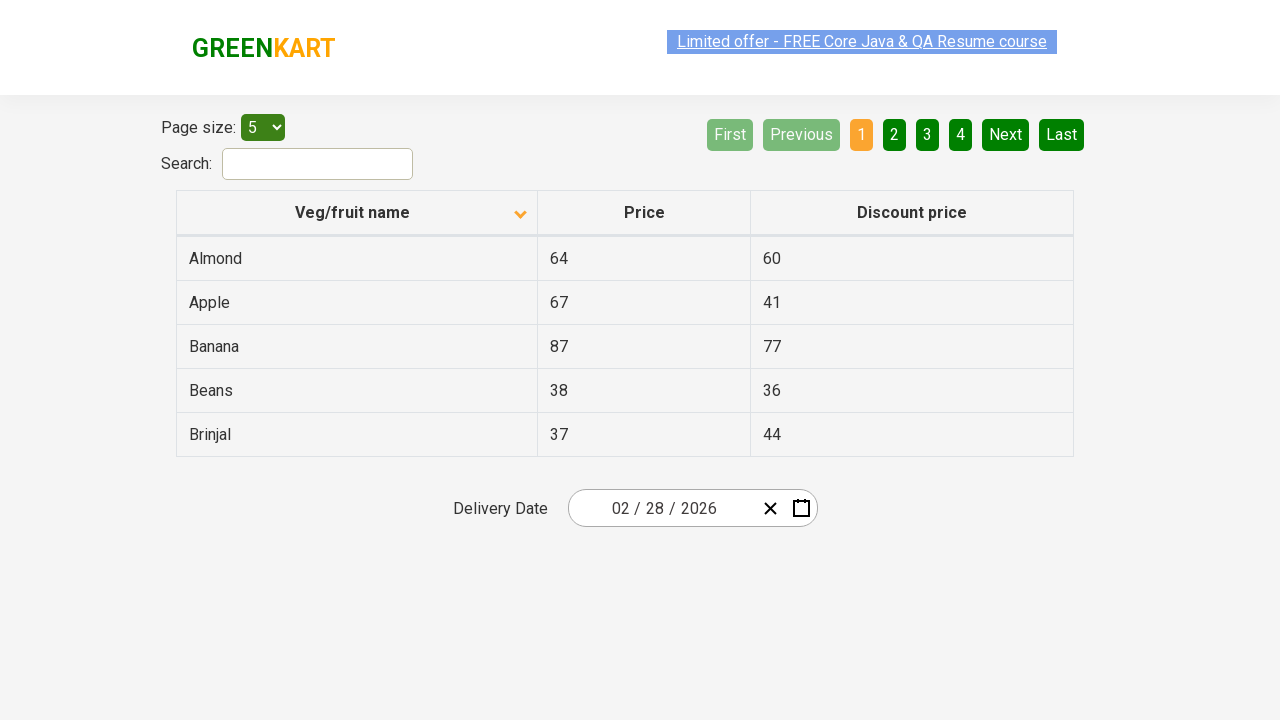

Clicked Next button to navigate to next page at (1006, 134) on [aria-label='Next']
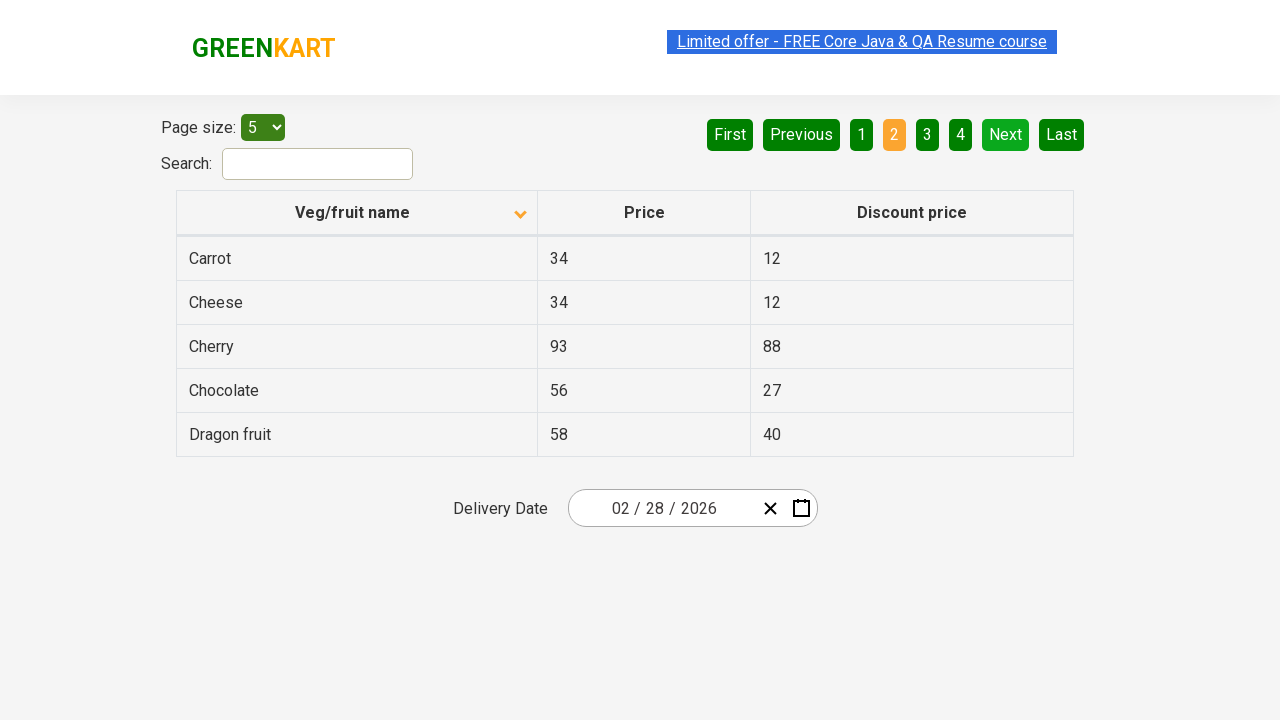

Waited for page to update after pagination
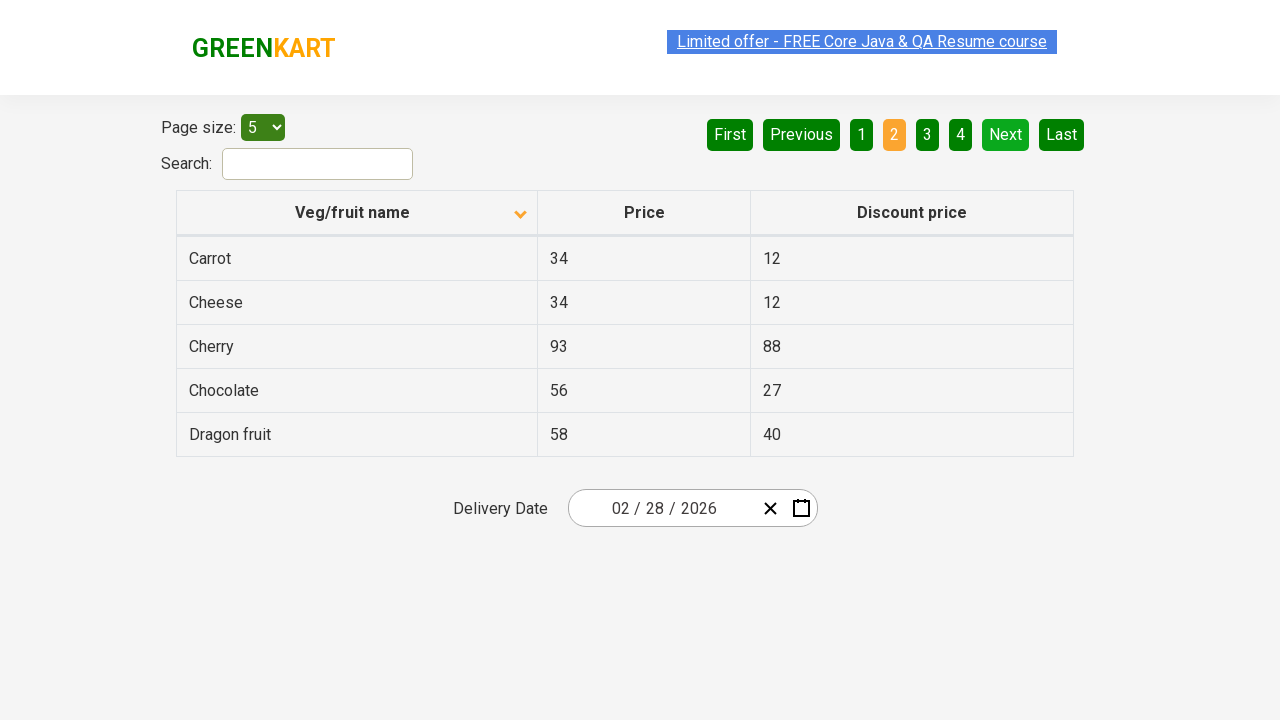

Clicked Next button to navigate to next page at (1006, 134) on [aria-label='Next']
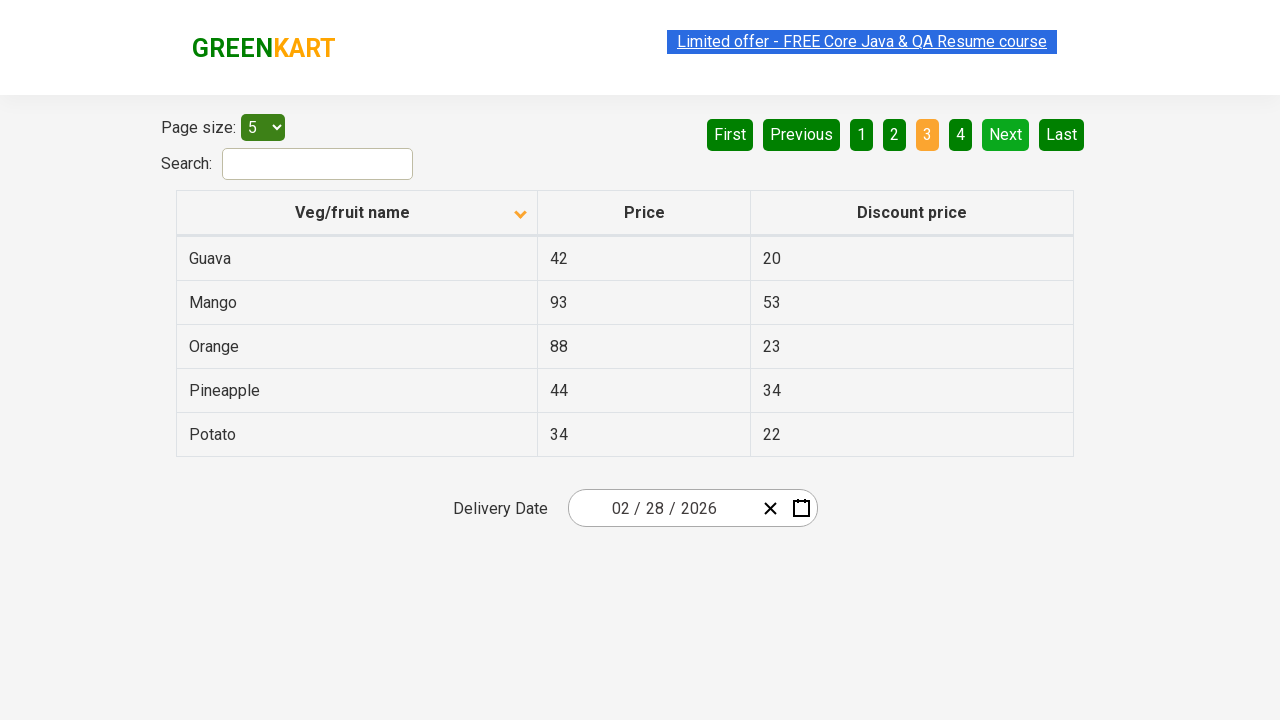

Waited for page to update after pagination
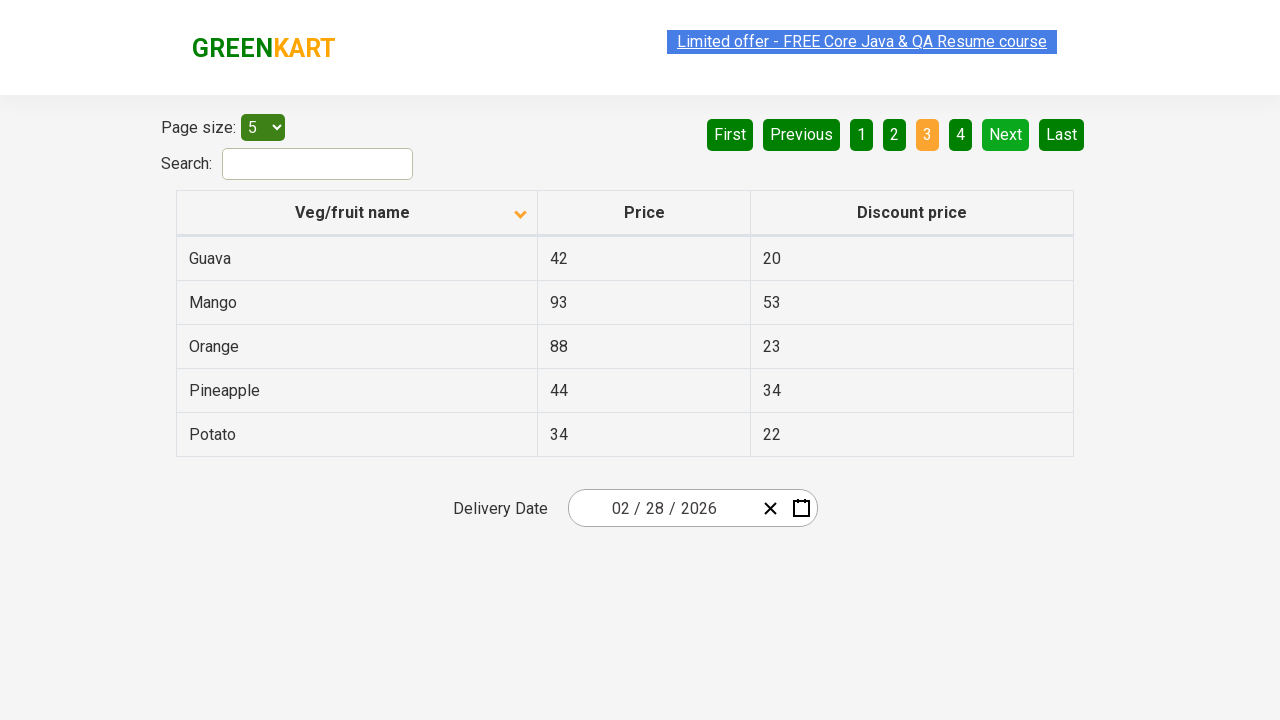

Clicked Next button to navigate to next page at (1006, 134) on [aria-label='Next']
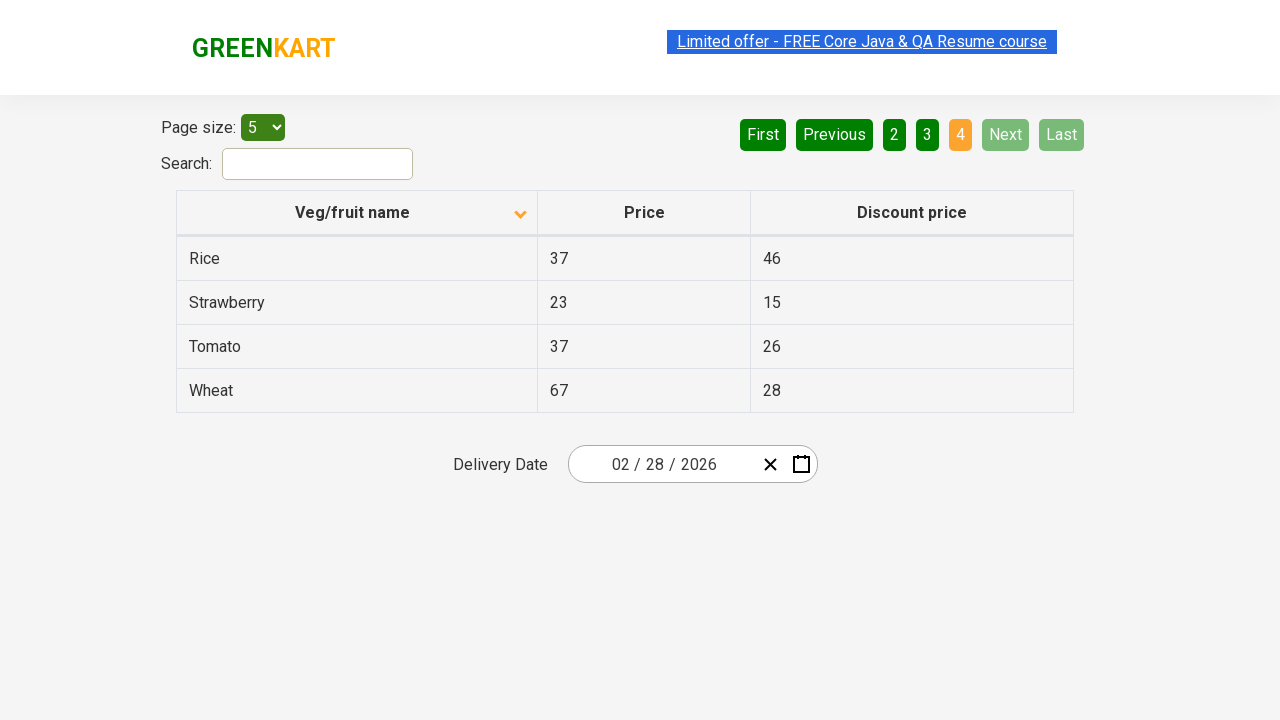

Waited for page to update after pagination
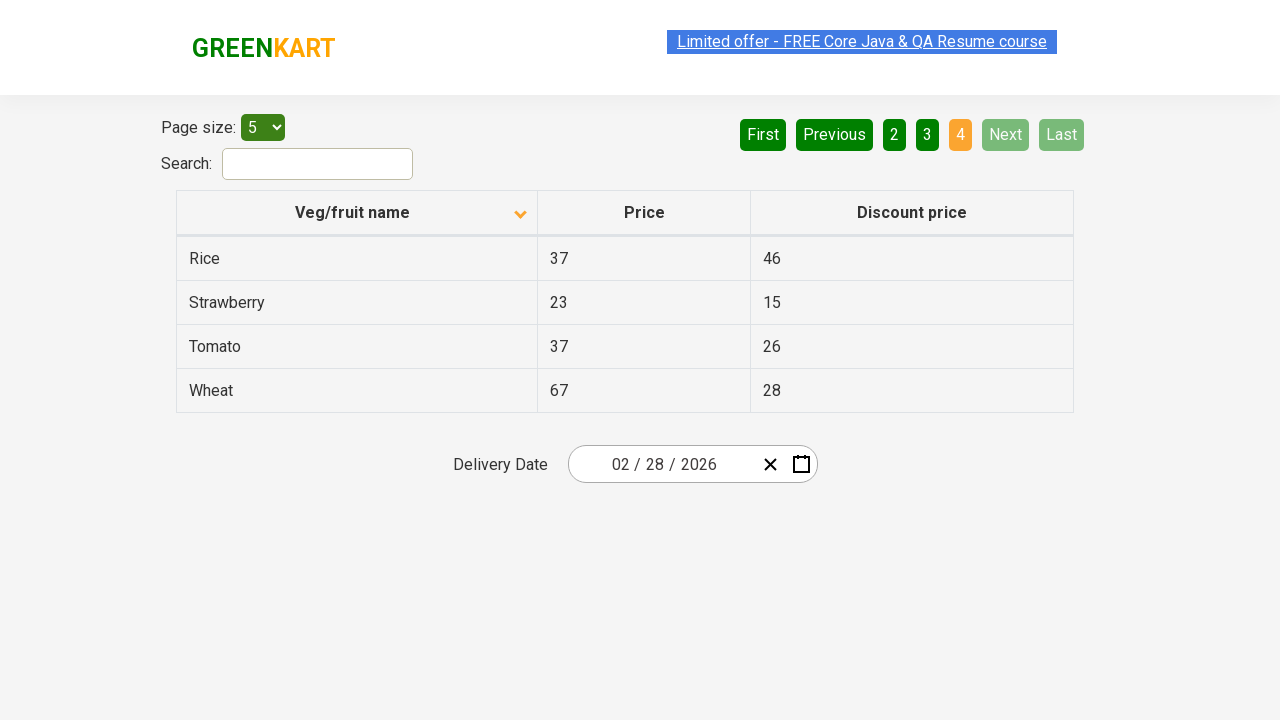

Found 'Rice' item in the current page of the table
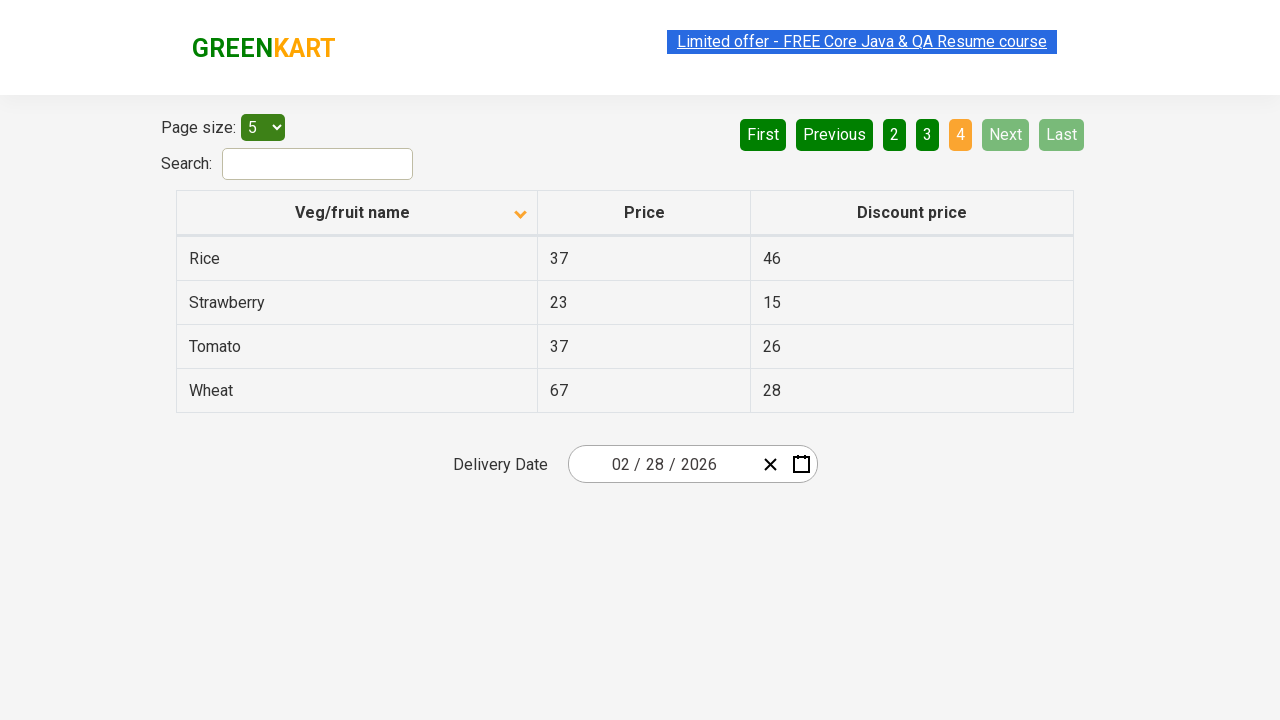

Confirmed 'Rice' item was found in the table after pagination search
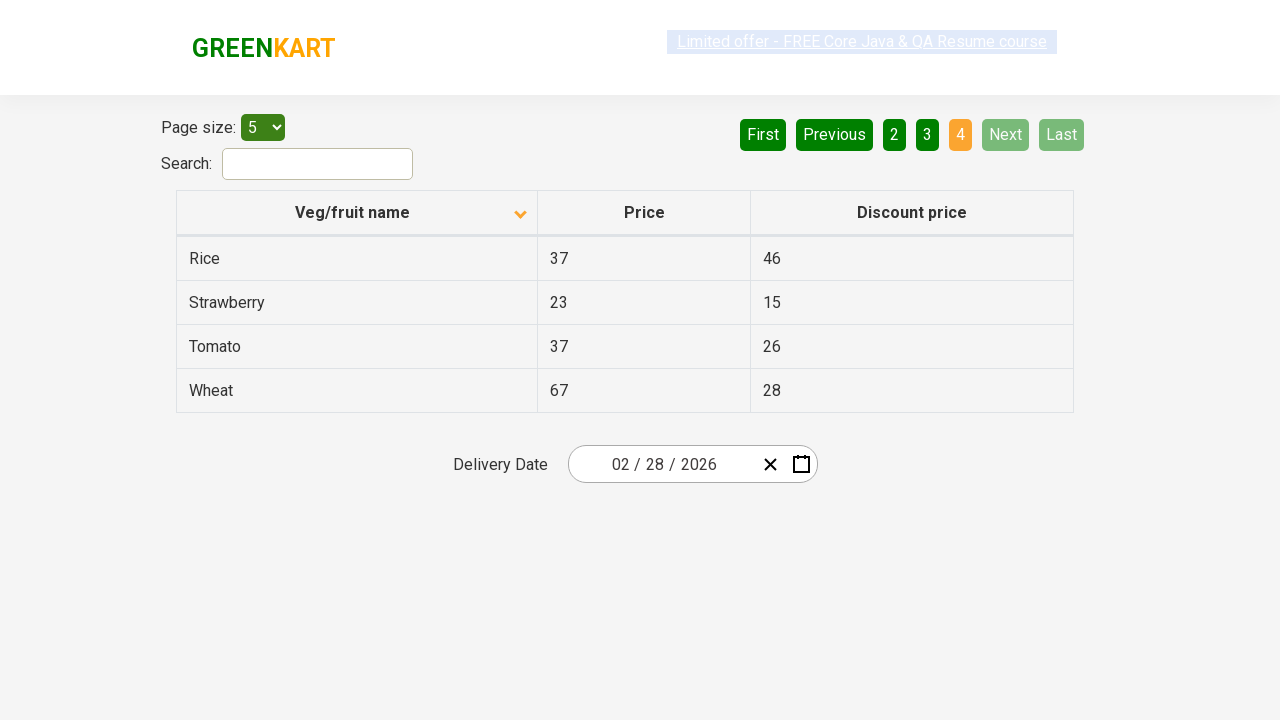

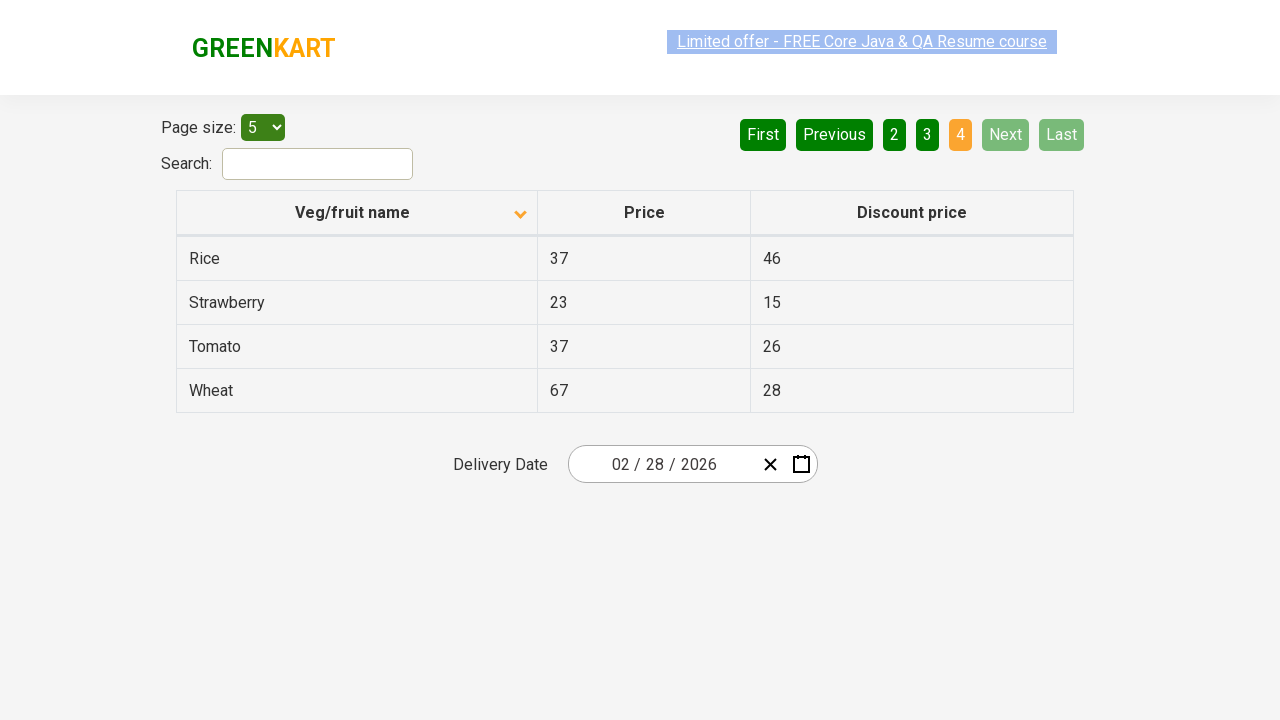